Launches a browser and navigates to the RedBus travel booking website homepage

Starting URL: https://www.redbus.in/

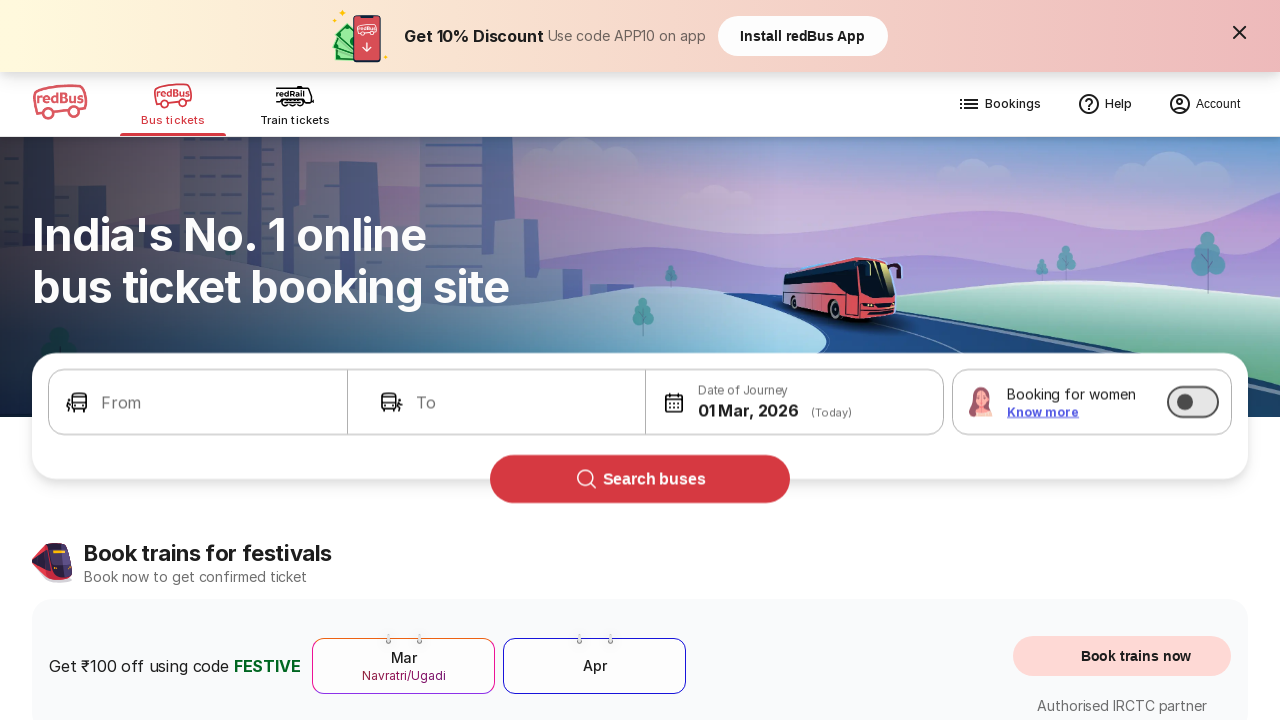

Waited for page DOM to be fully loaded on RedBus homepage
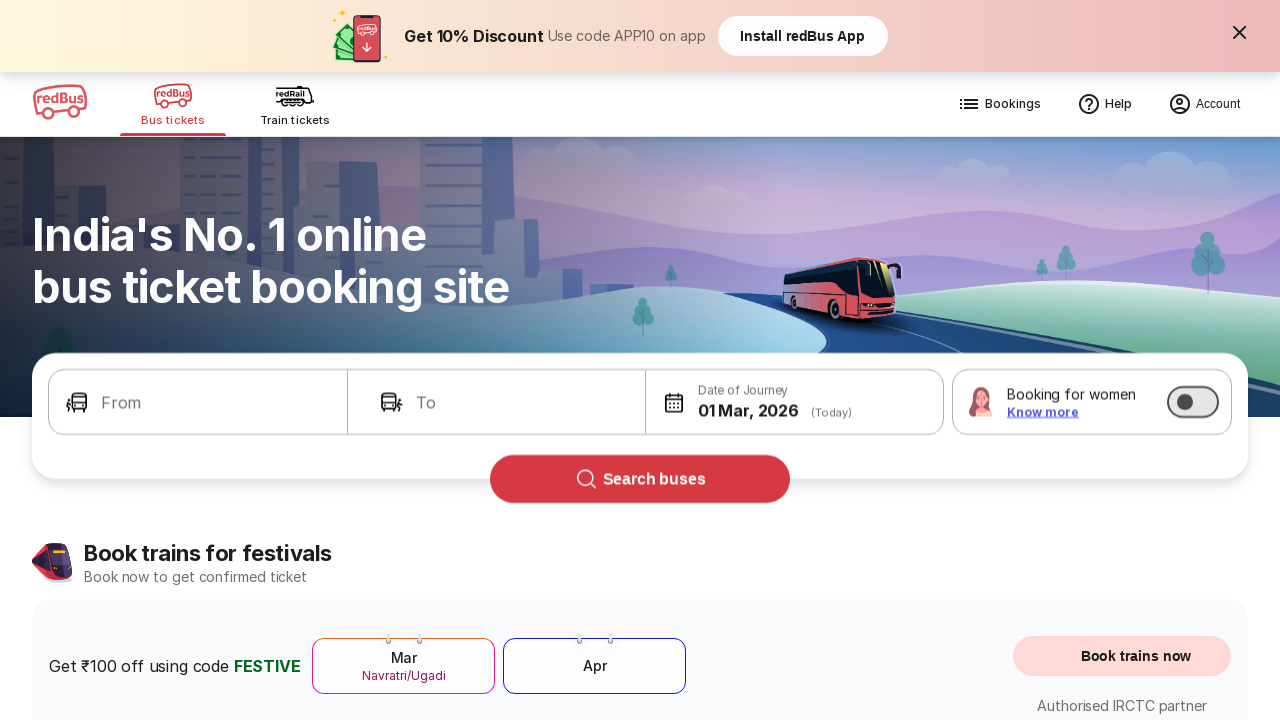

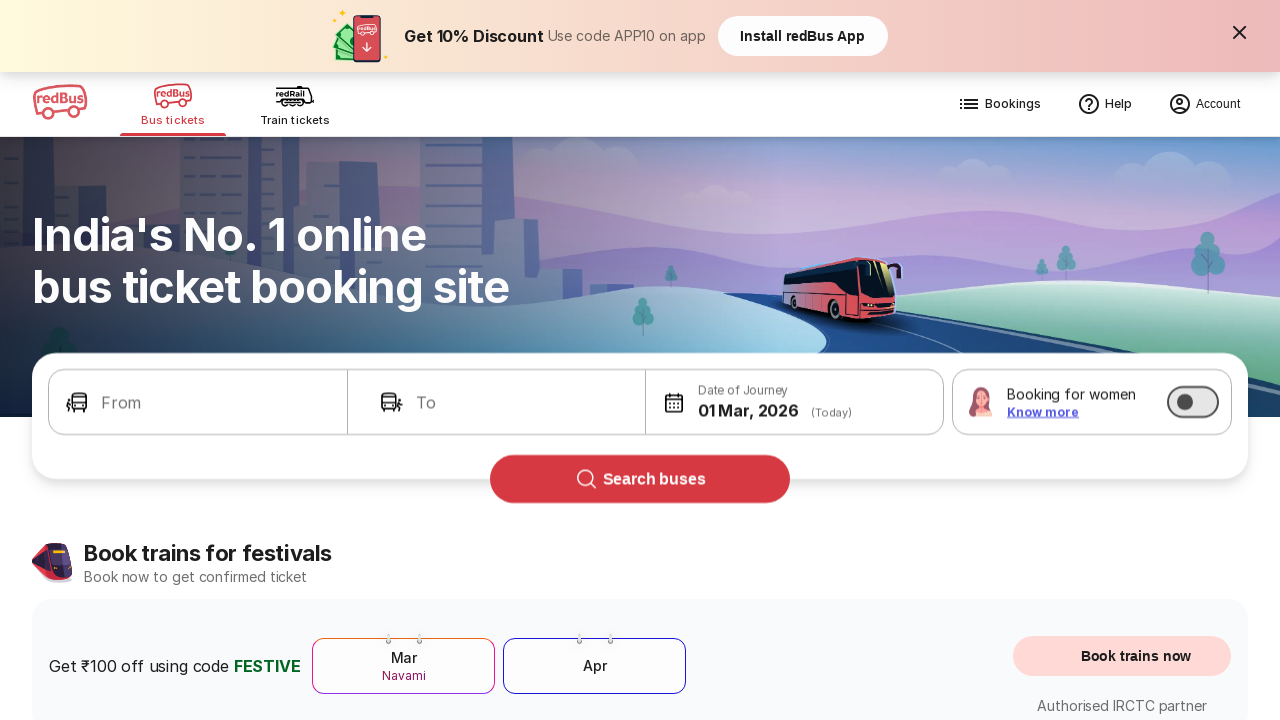